Tests a contact form by navigating to sample forms, filling in subject, email, and text field data

Starting URL: https://www.mycontactform.com/

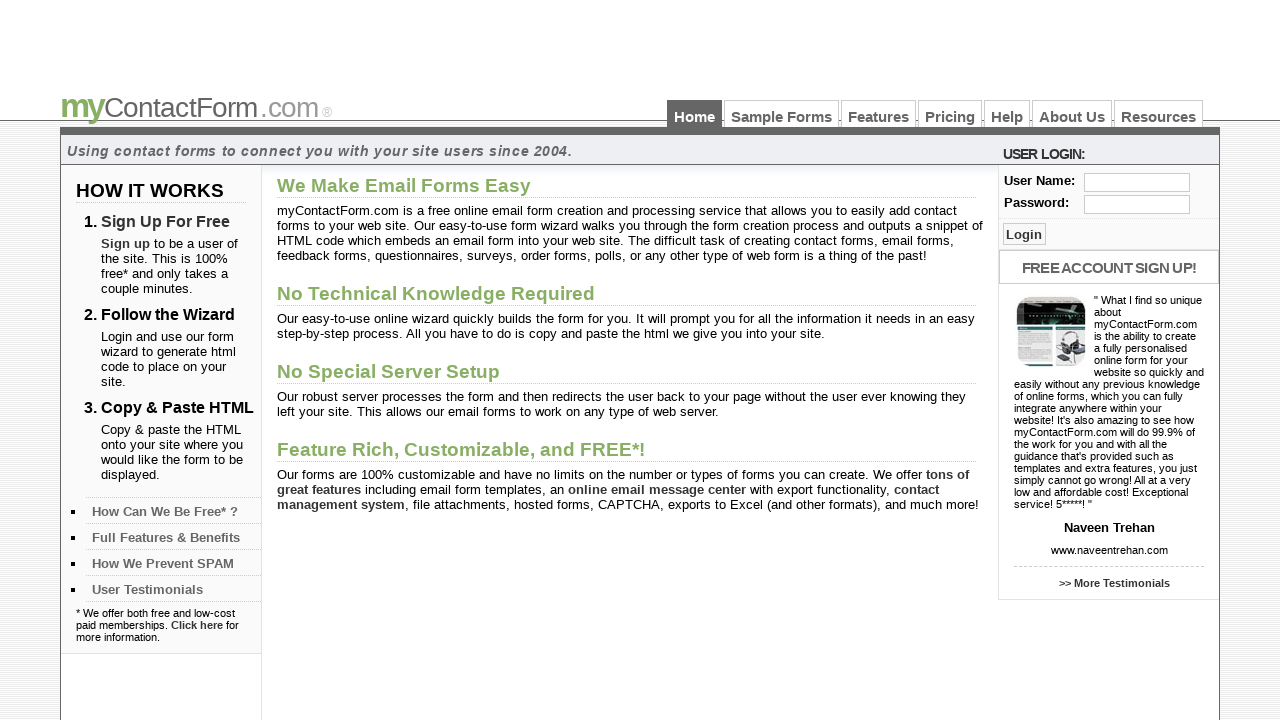

Clicked on Sample Forms link at (782, 114) on a:has-text('Sample Forms')
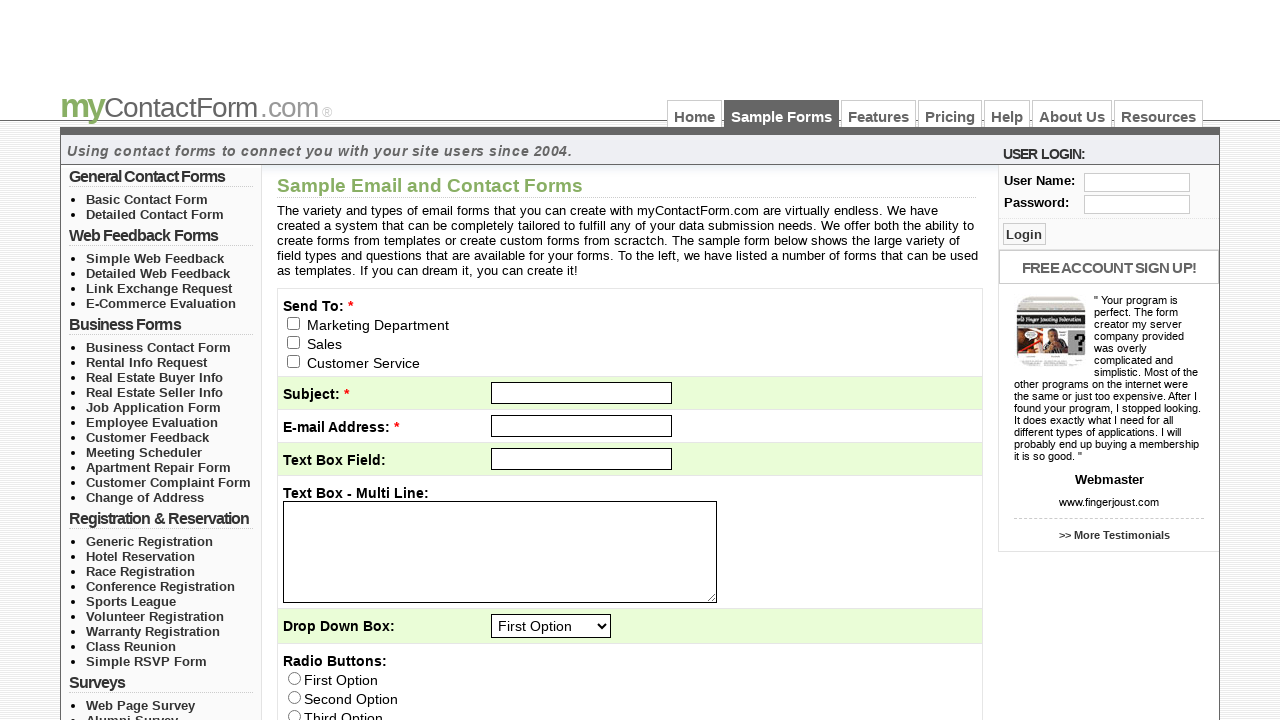

Filled subject field with 'Hello Test' on #subject
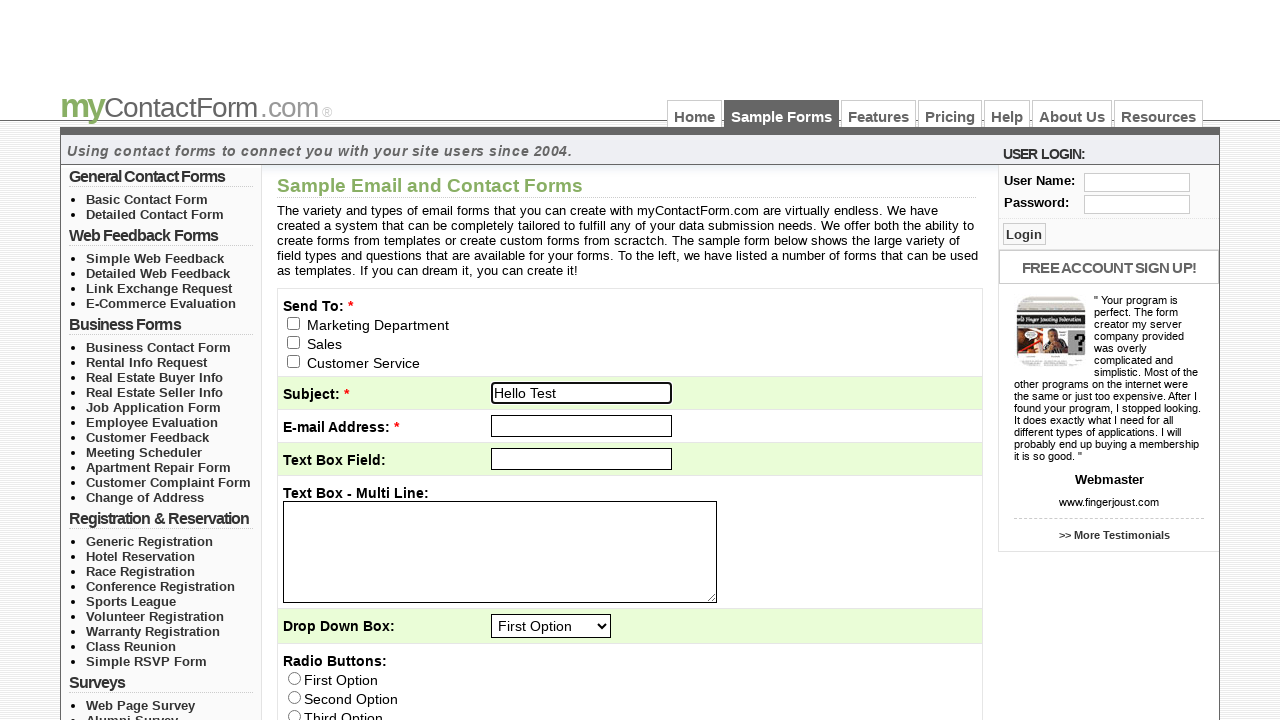

Filled email field with 'testing@test.com' on #email
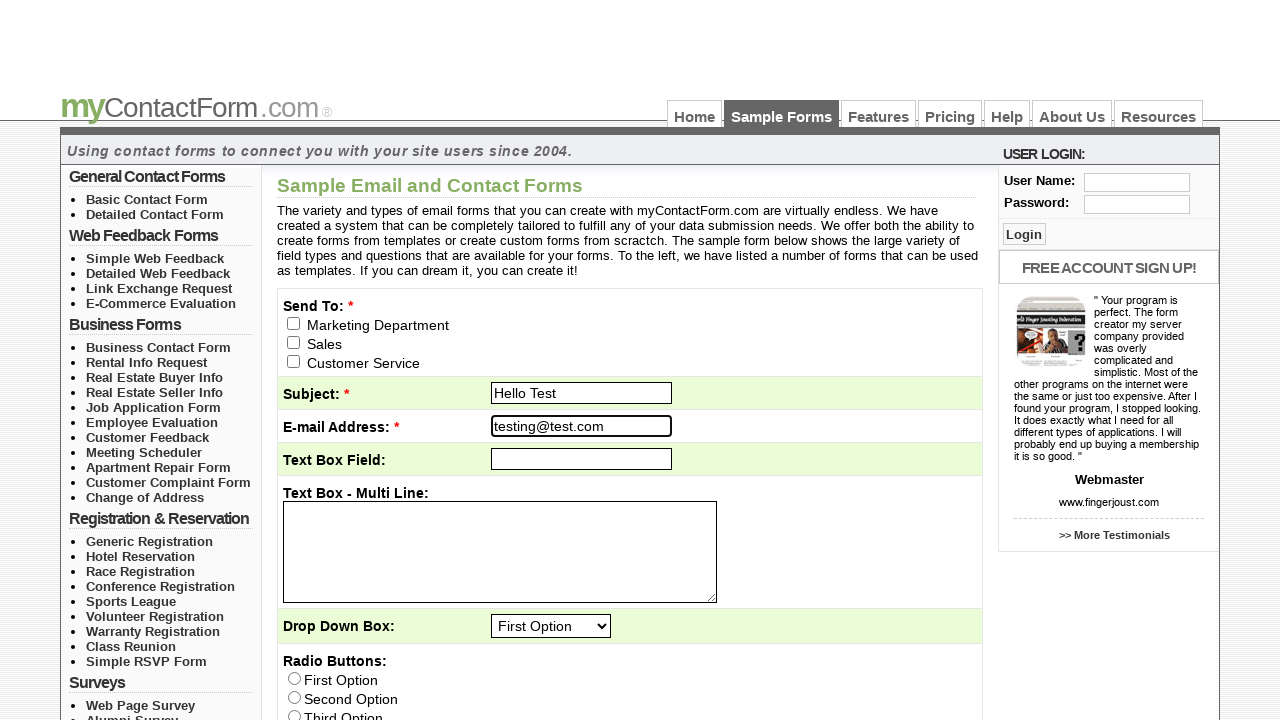

Filled text field with 'my test' on #q1
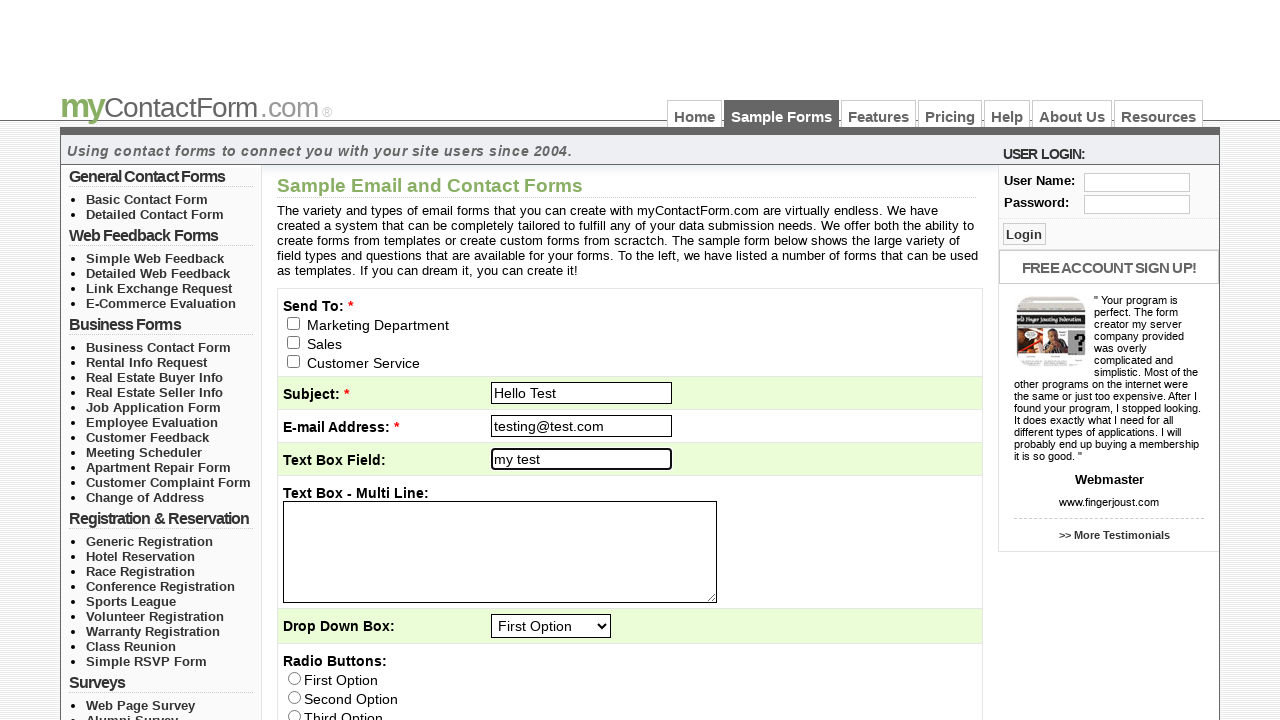

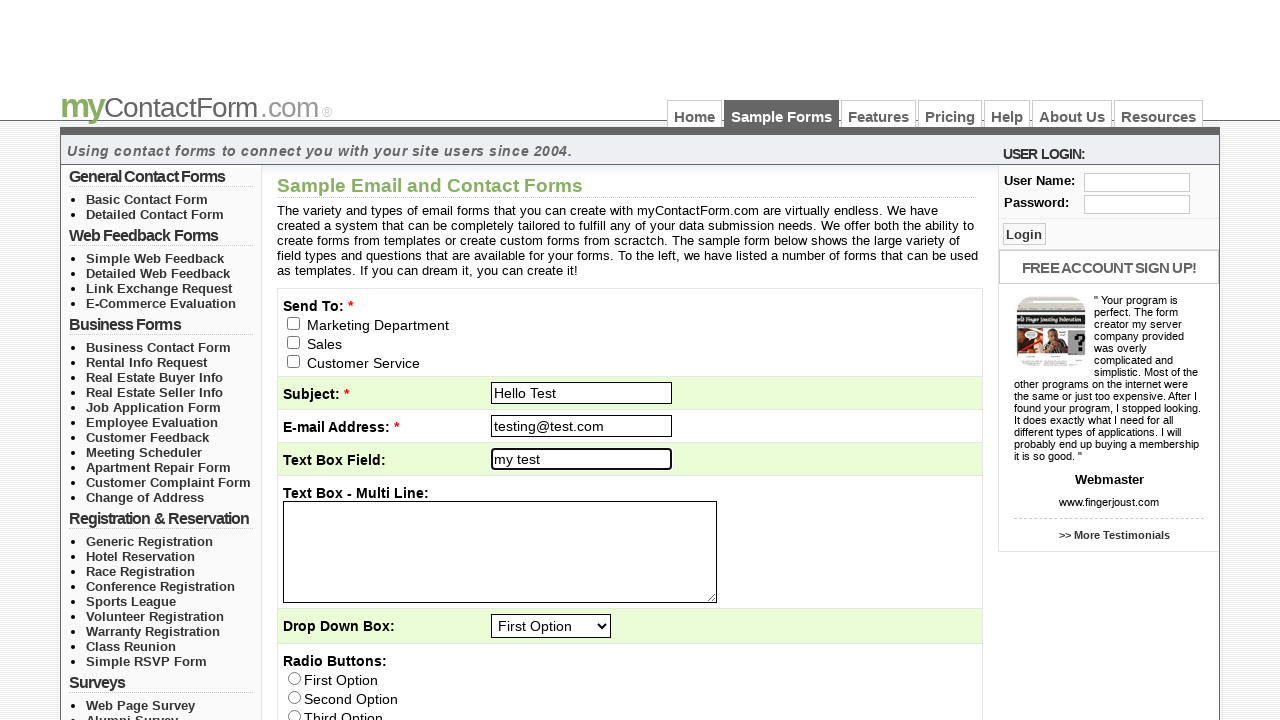